Tests clicking on an Espresso item on the Coffee Cart app menu page

Starting URL: https://coffee-cart.app/?breakable=1

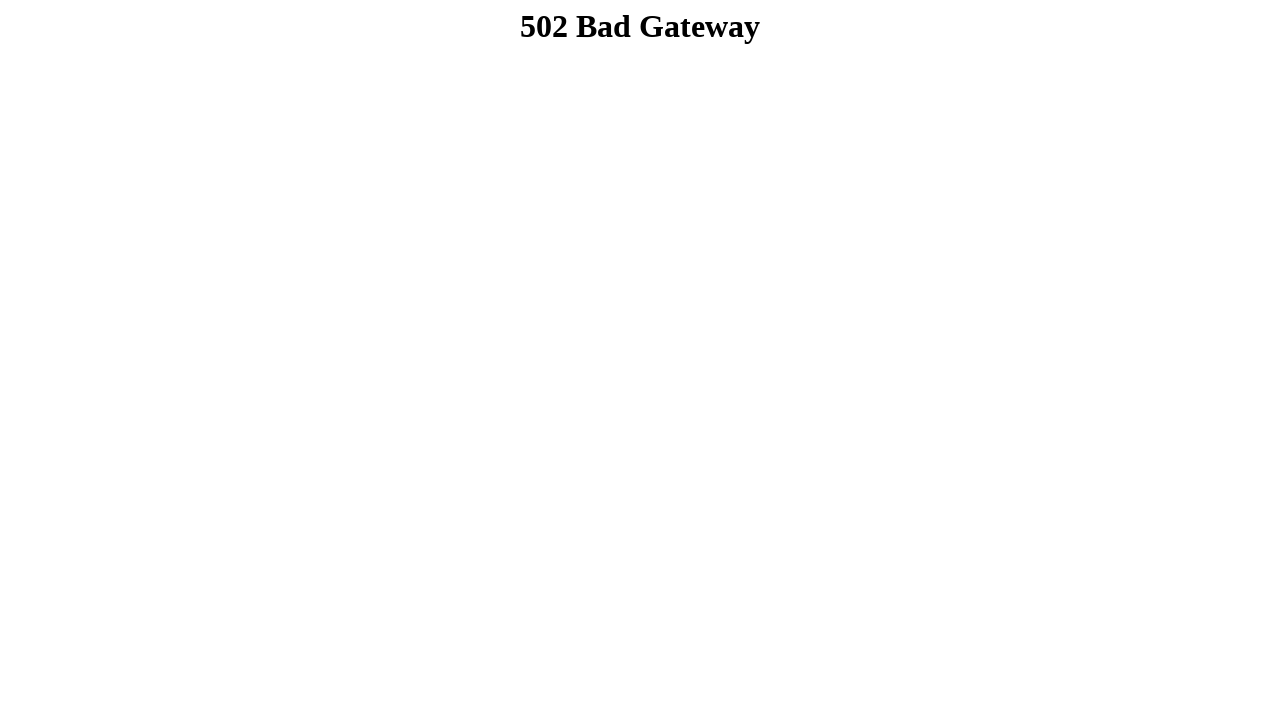

Navigated to Coffee Cart app menu page
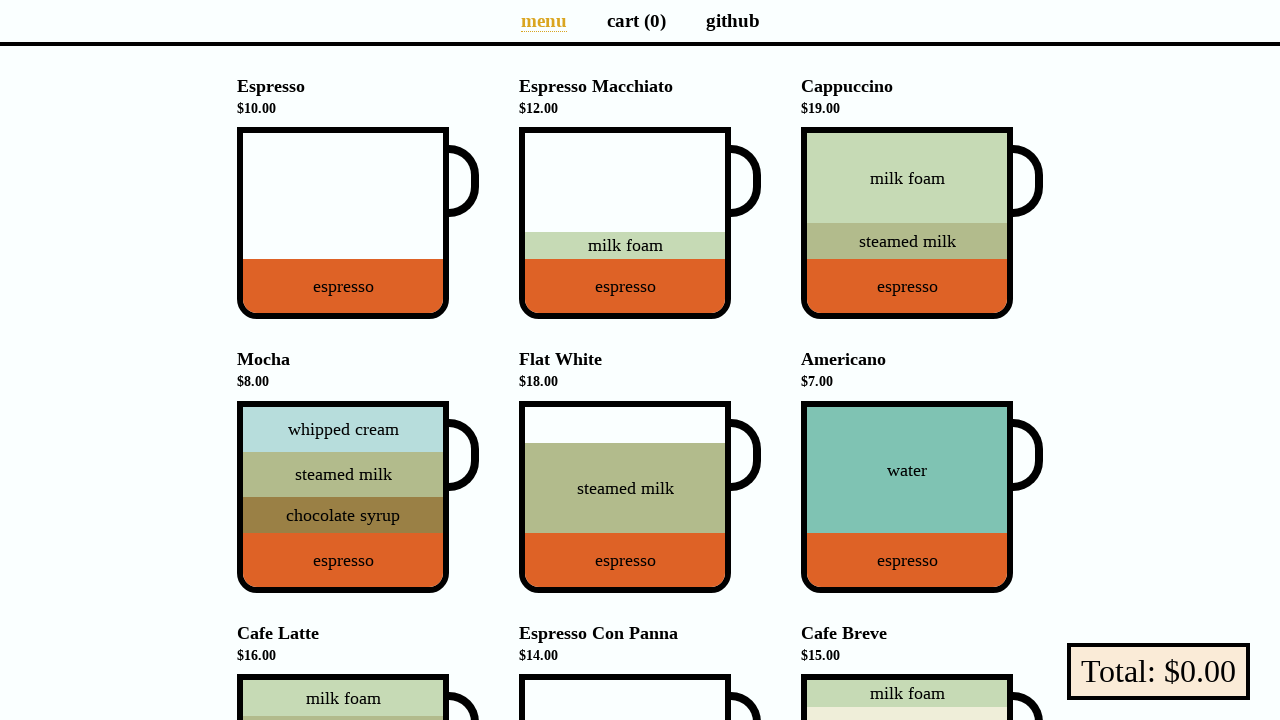

Clicked on the Espresso item in the menu at (343, 223) on internal:label="Espresso"s
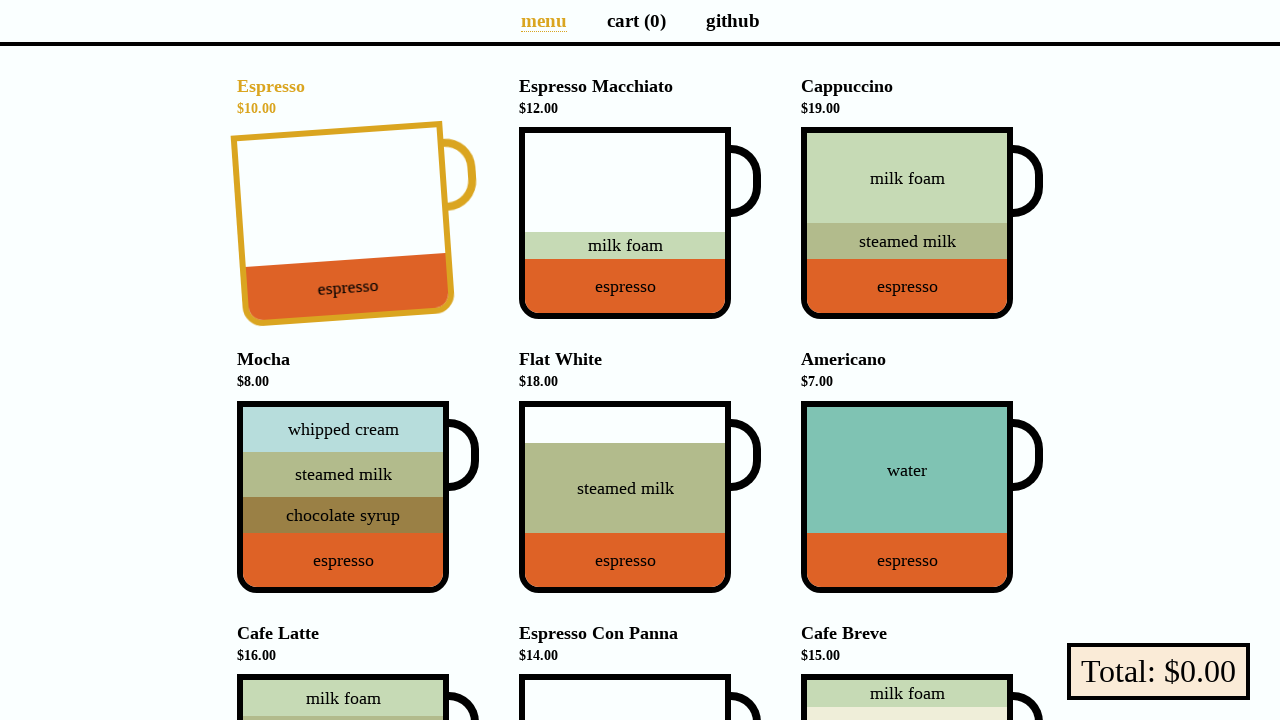

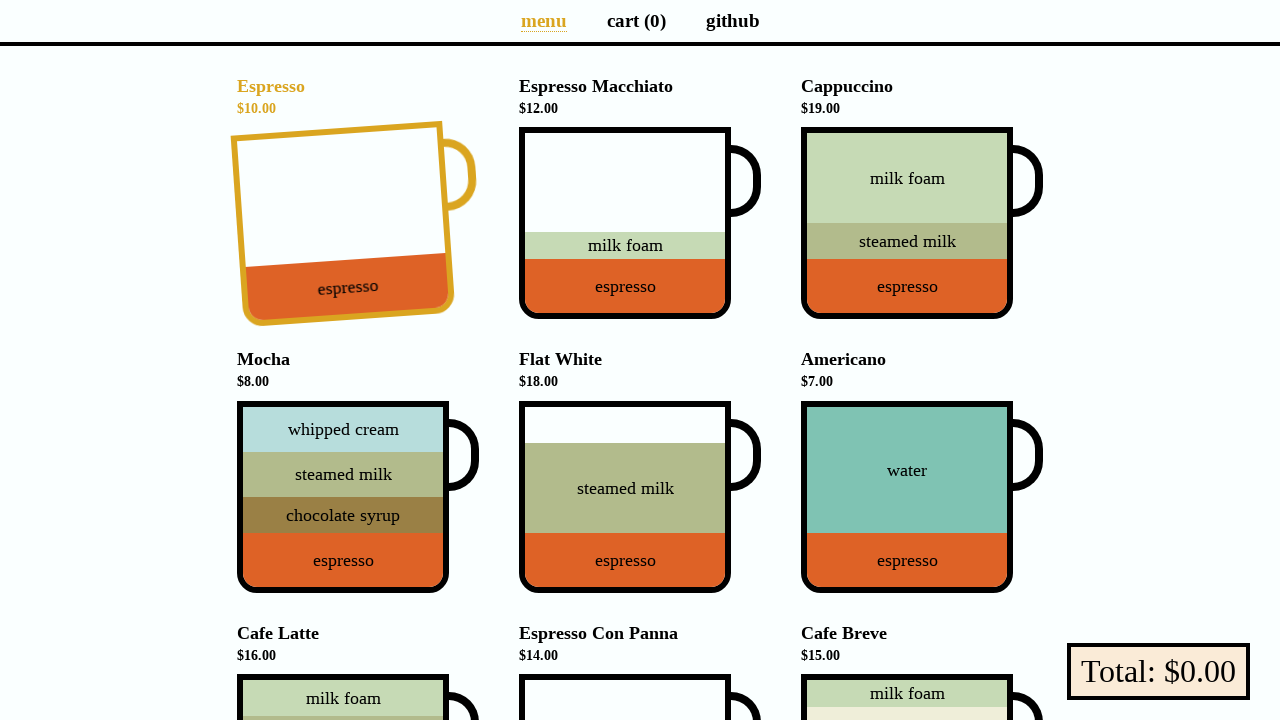